Tests adding a product (iPhone 12) to the shopping cart on BrowserStack demo site and verifies the item appears correctly in the cart pane.

Starting URL: https://bstackdemo.com/

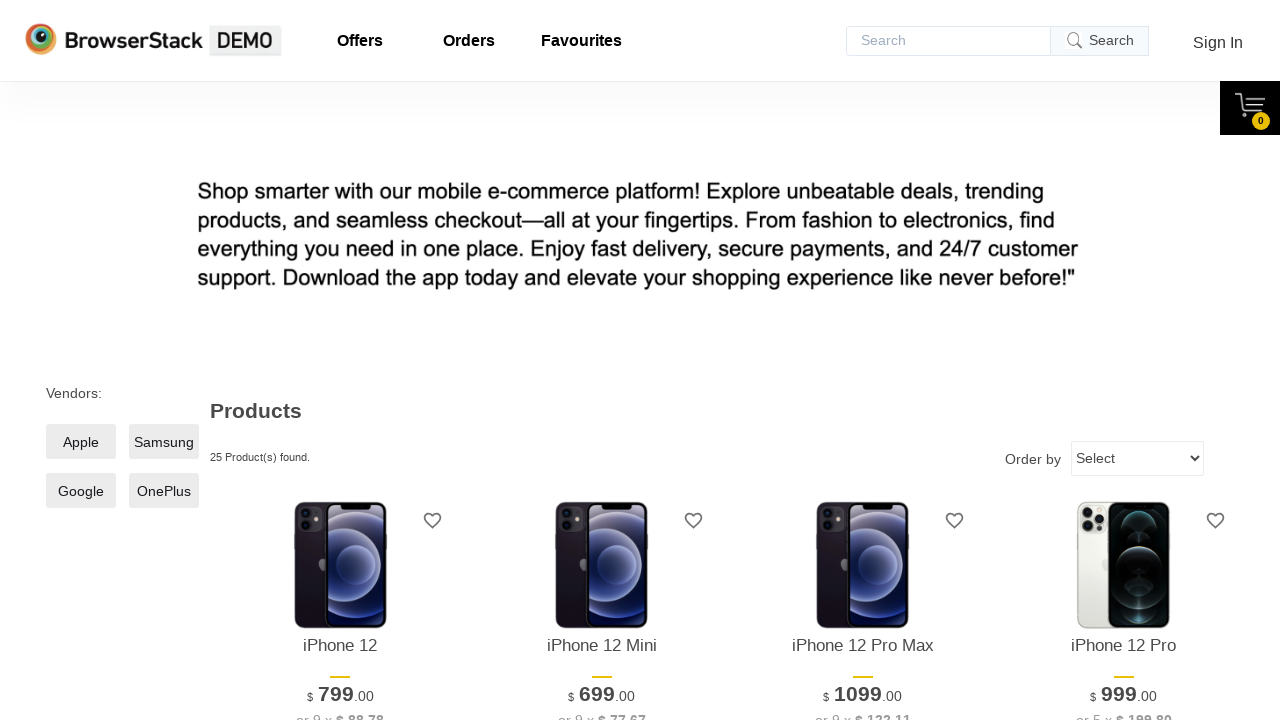

Page loaded and title contains 'StackDemo'
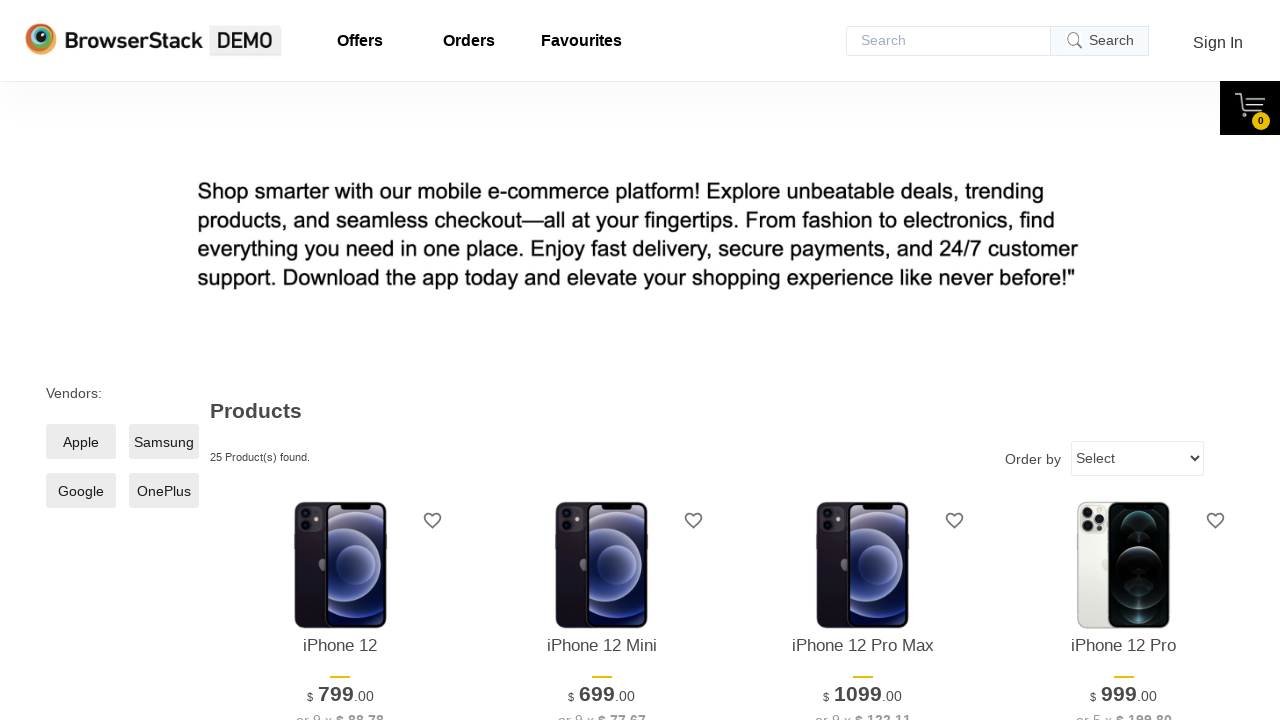

Retrieved product name from page: iPhone 12
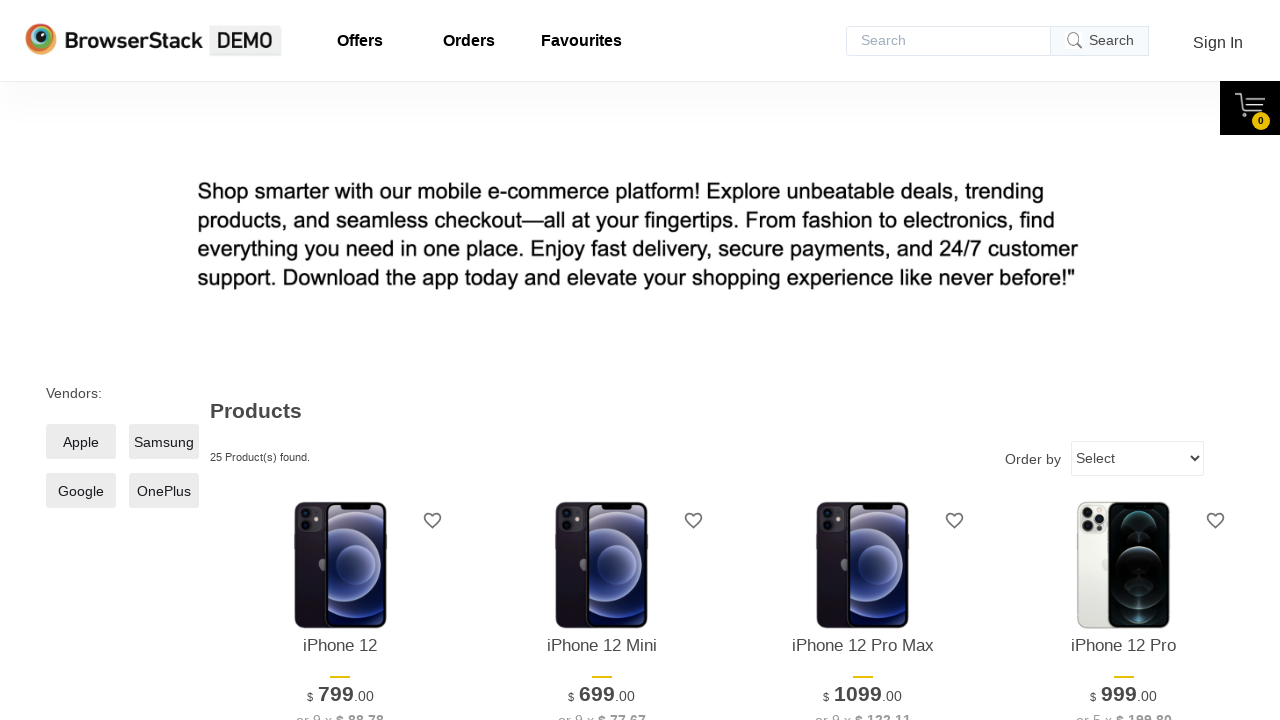

Clicked 'Add to cart' button for iPhone 12 at (340, 361) on xpath=//*[@id="1"]/div[4]
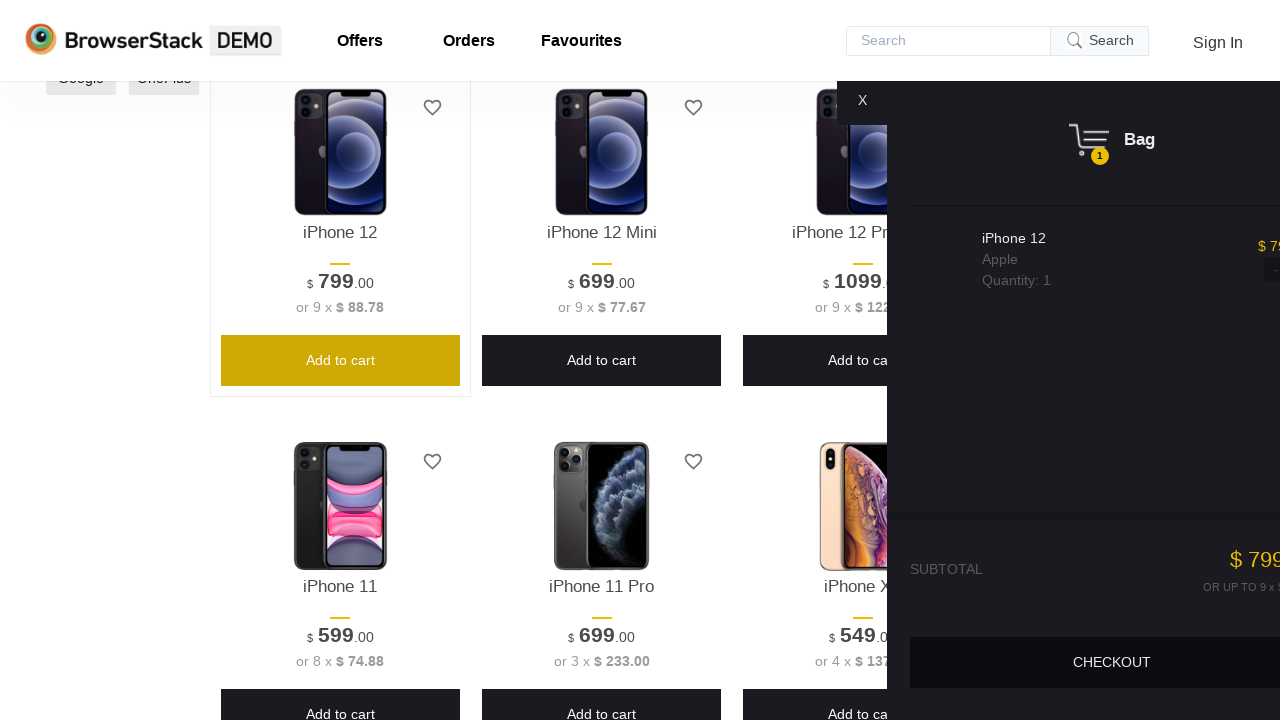

Cart pane became visible
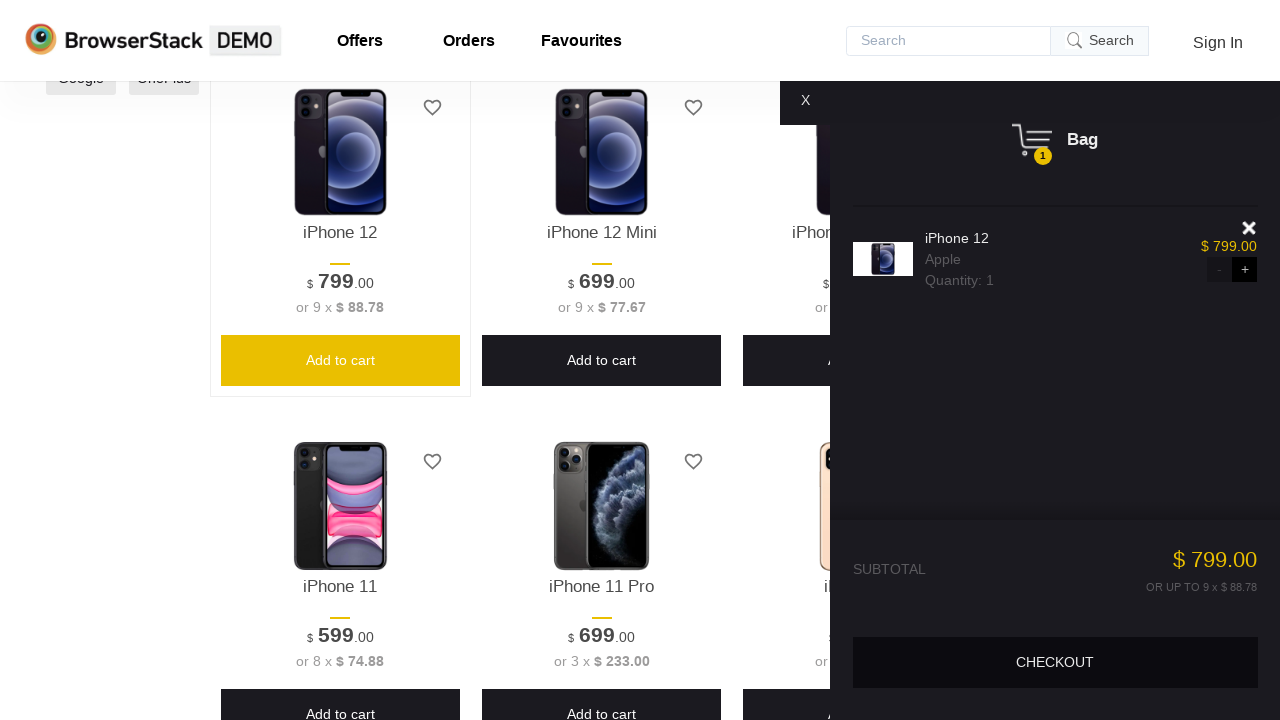

Retrieved product name from cart
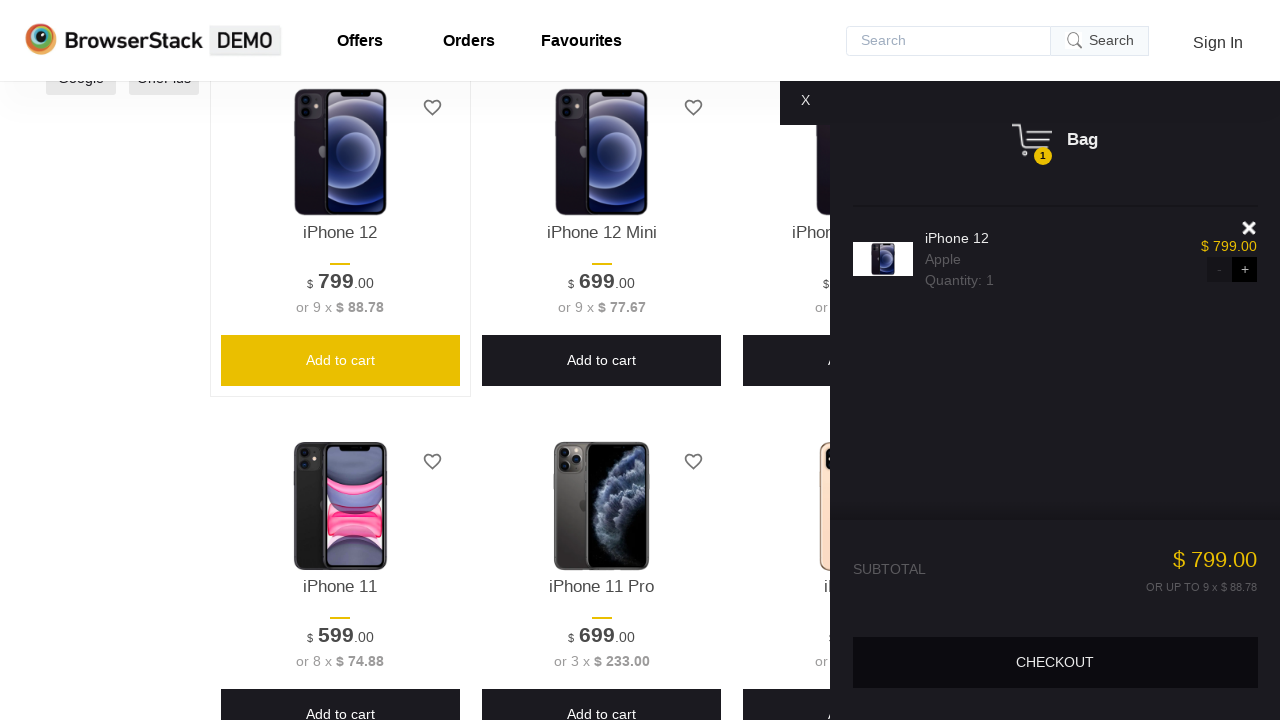

Verified product in cart matches product on page: iPhone 12
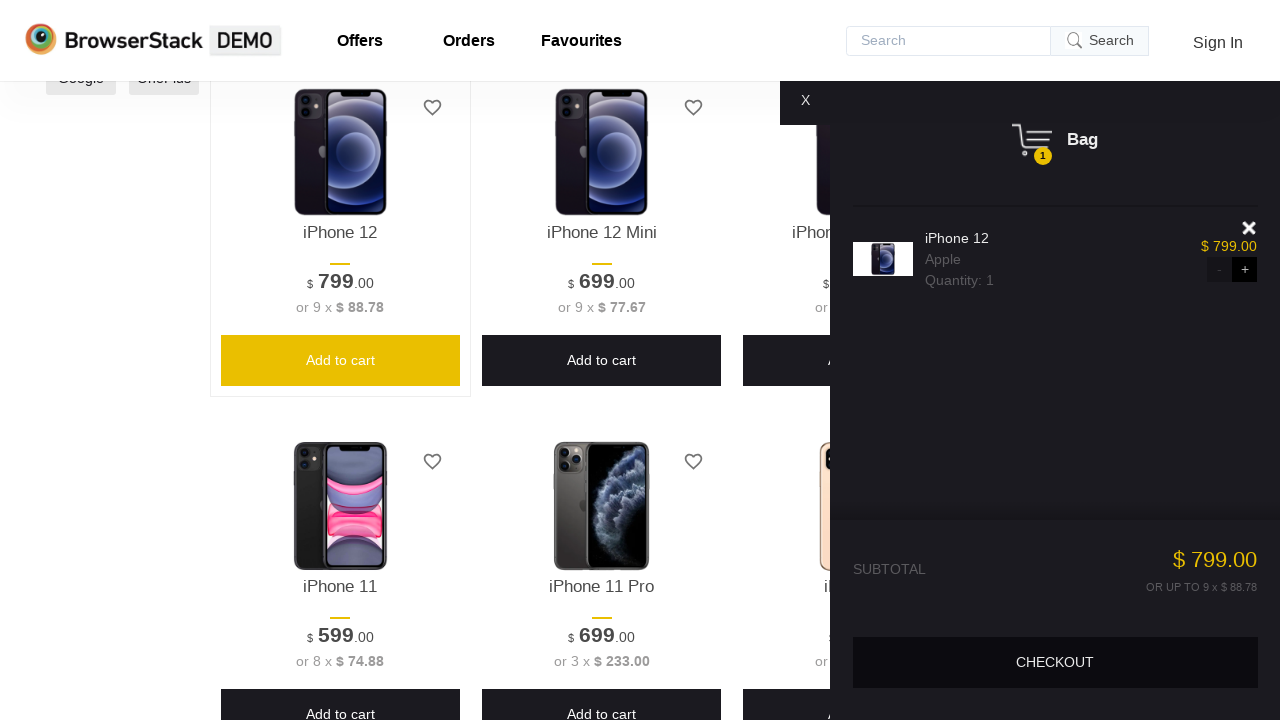

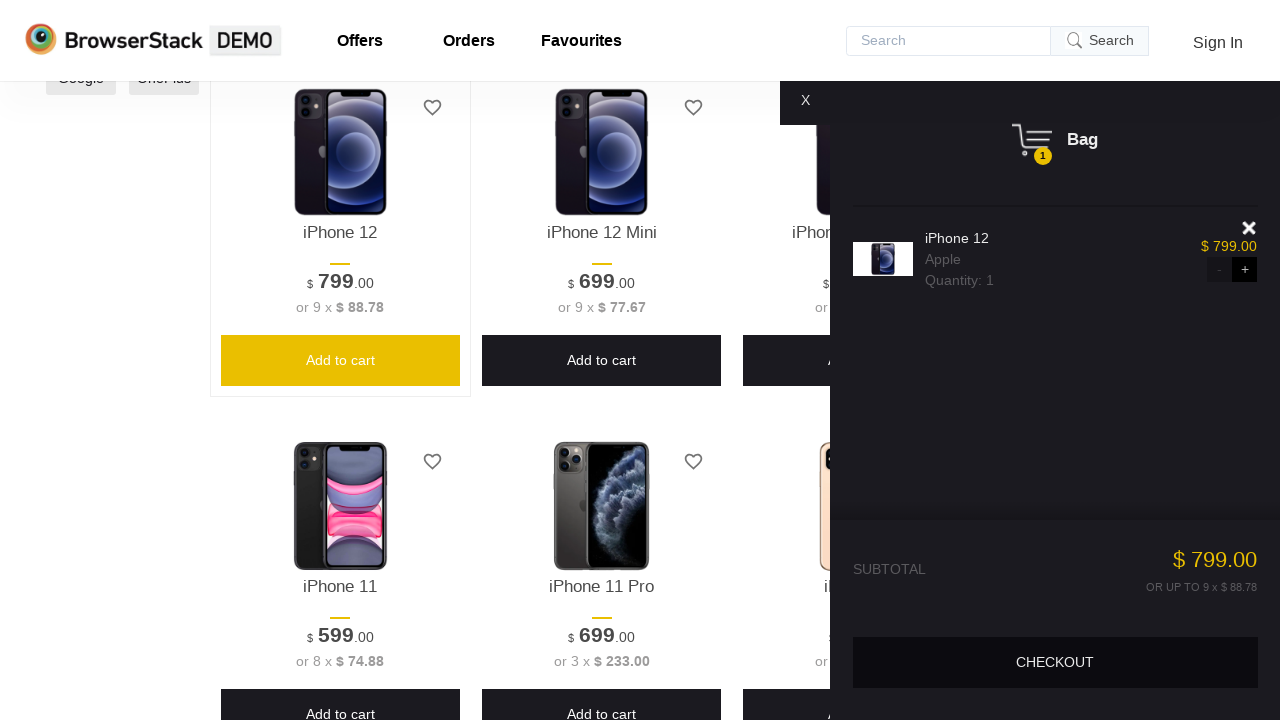